Tests un-marking items as complete by checking then unchecking a todo item

Starting URL: https://demo.playwright.dev/todomvc

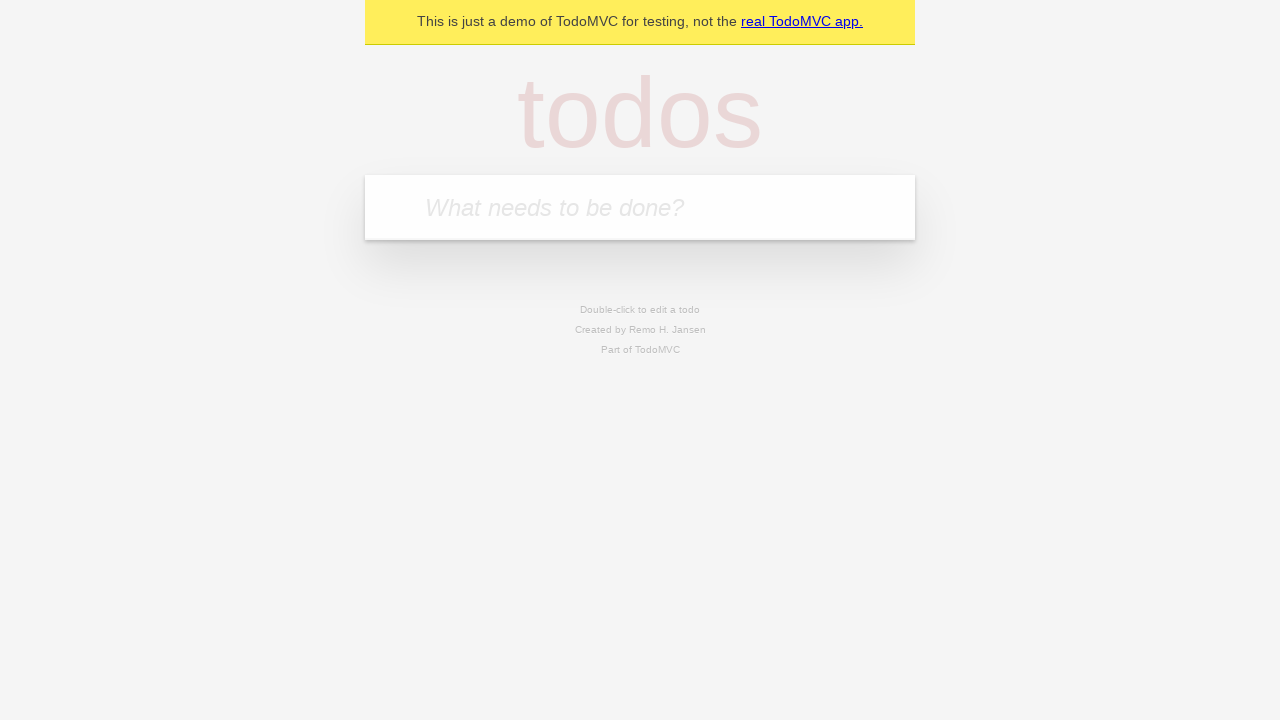

Filled input field with 'buy some cheese' on internal:attr=[placeholder="What needs to be done?"i]
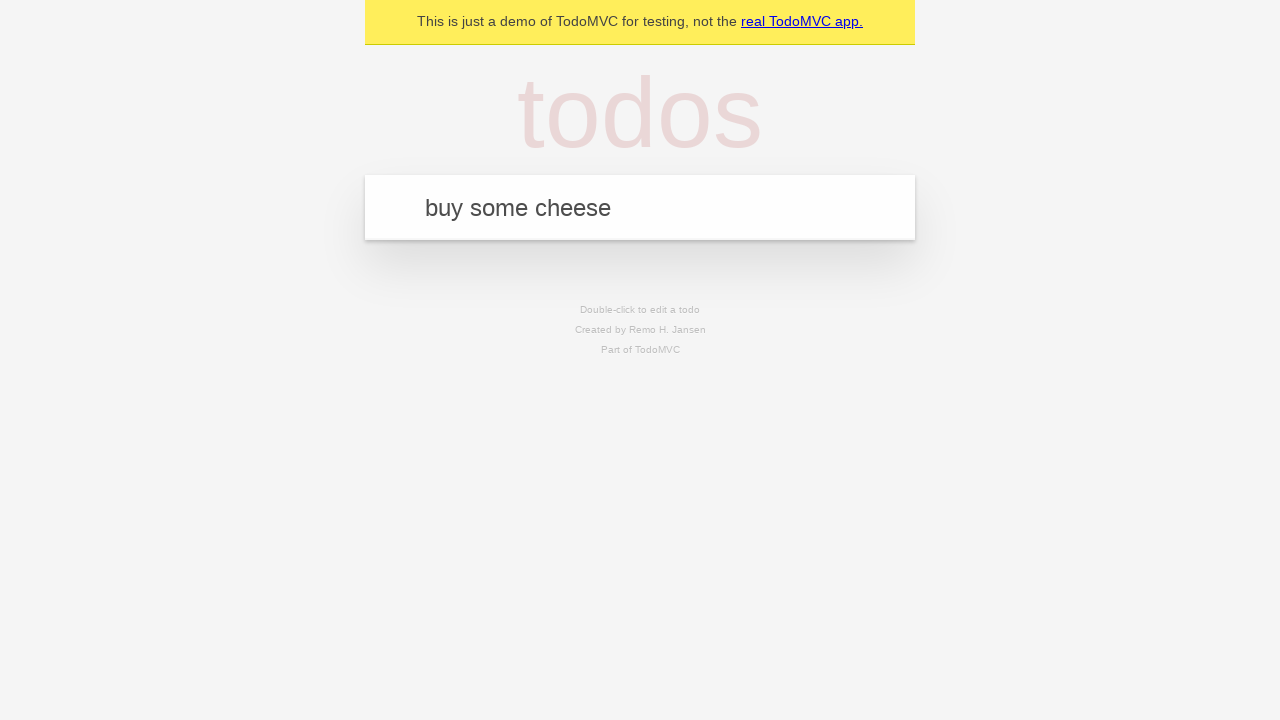

Pressed Enter to create first todo item on internal:attr=[placeholder="What needs to be done?"i]
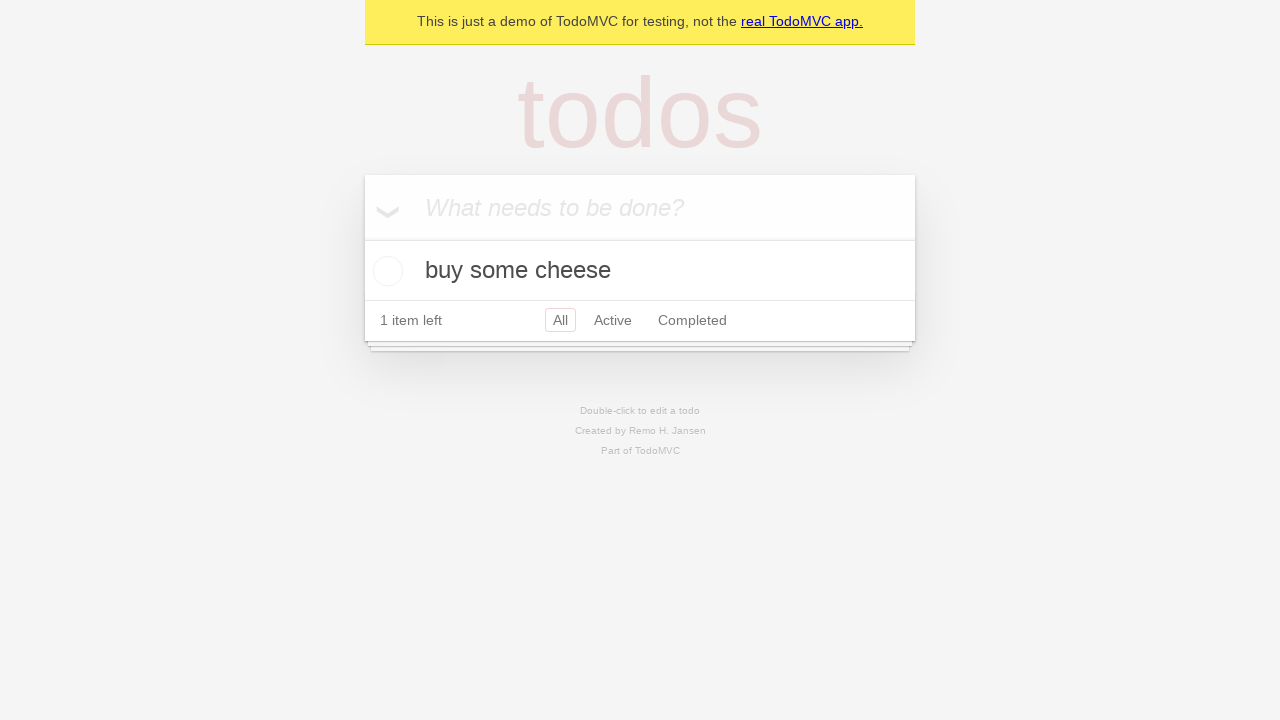

Filled input field with 'feed the cat' on internal:attr=[placeholder="What needs to be done?"i]
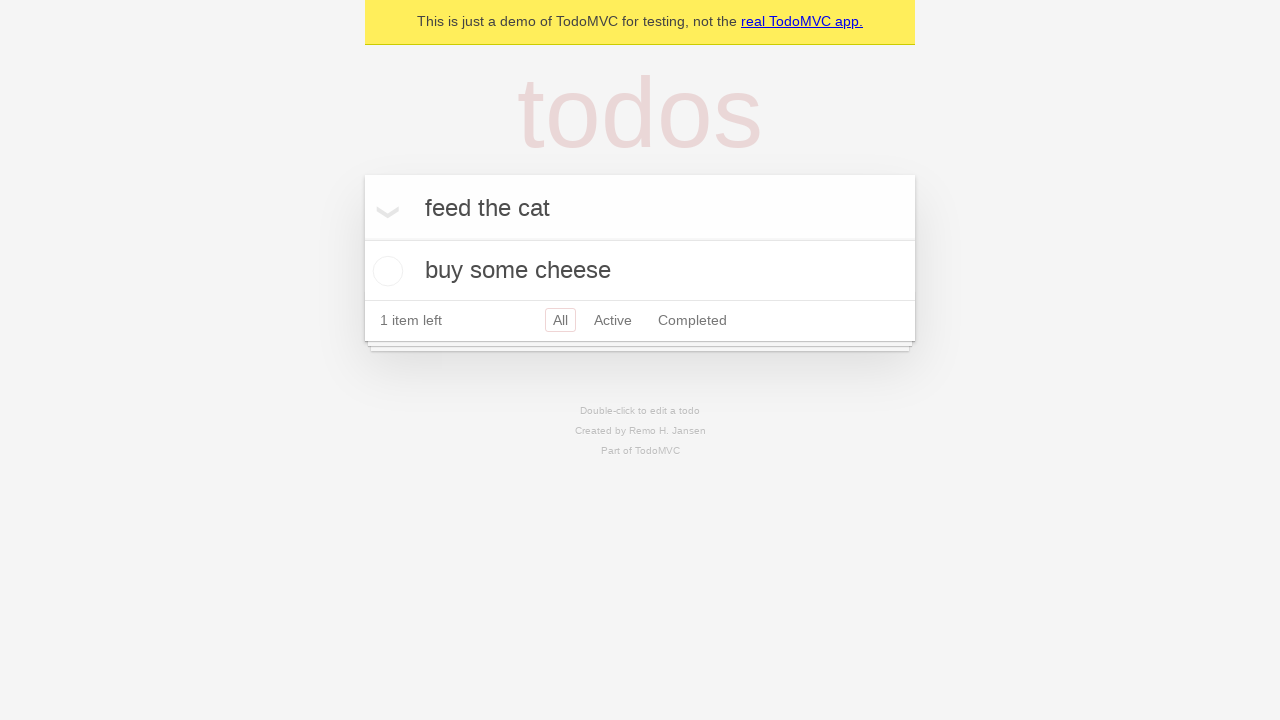

Pressed Enter to create second todo item on internal:attr=[placeholder="What needs to be done?"i]
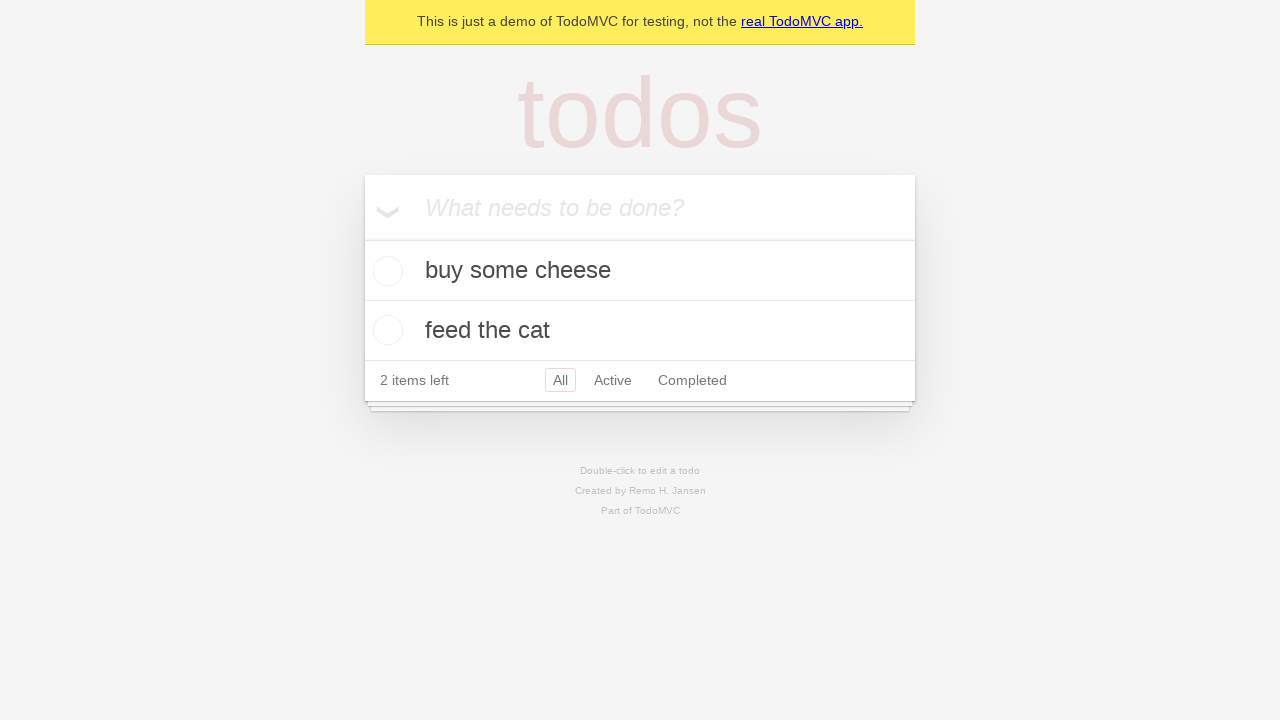

Checked the first todo item checkbox at (385, 271) on internal:testid=[data-testid="todo-item"s] >> nth=0 >> internal:role=checkbox
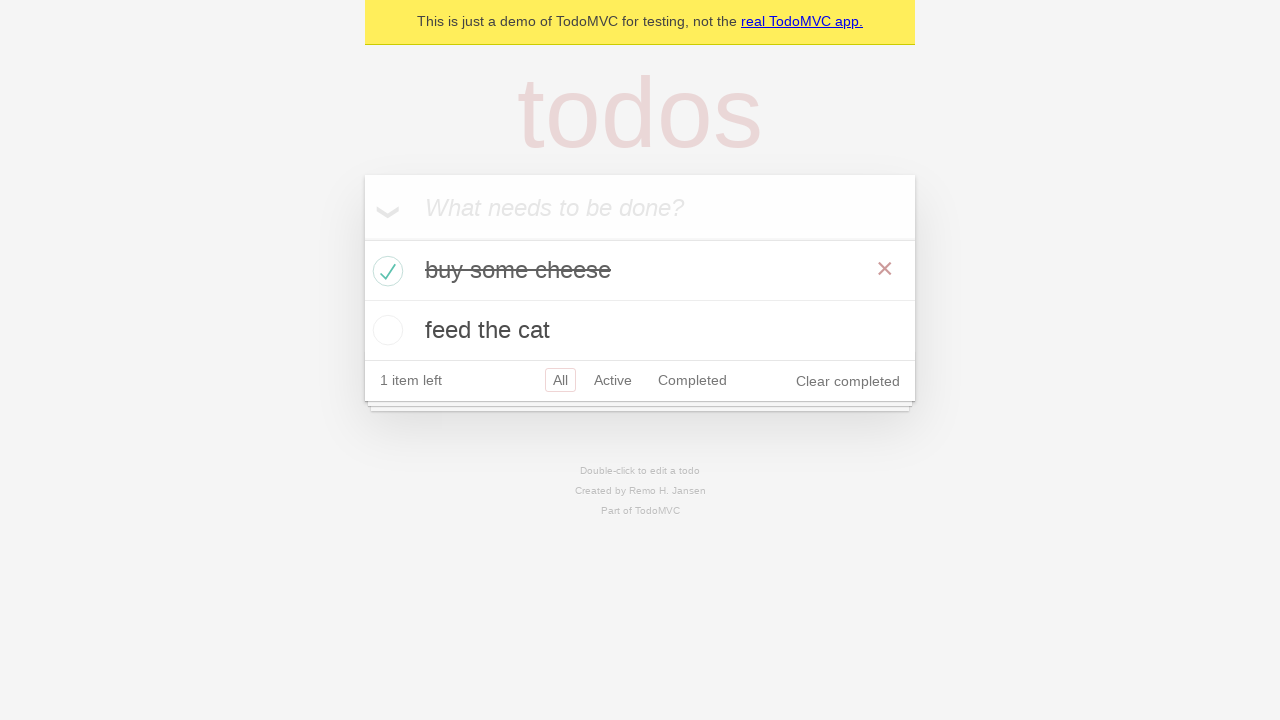

Unchecked the first todo item checkbox to un-mark it as complete at (385, 271) on internal:testid=[data-testid="todo-item"s] >> nth=0 >> internal:role=checkbox
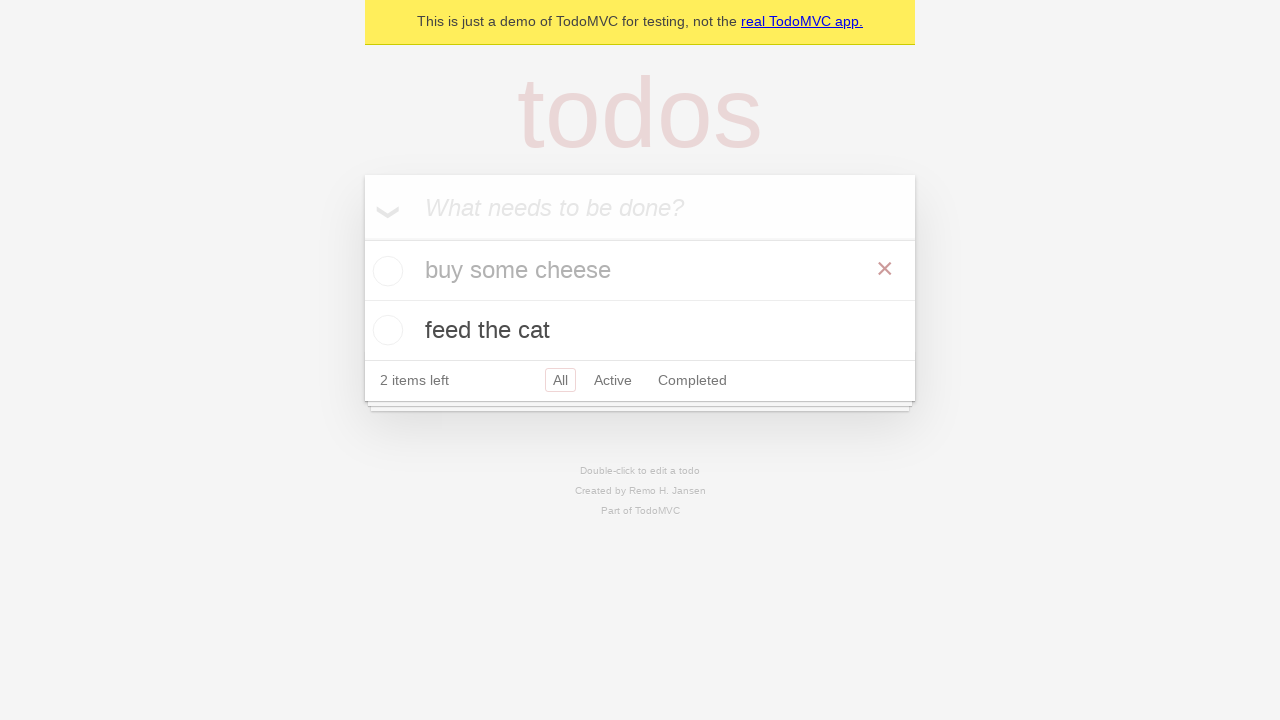

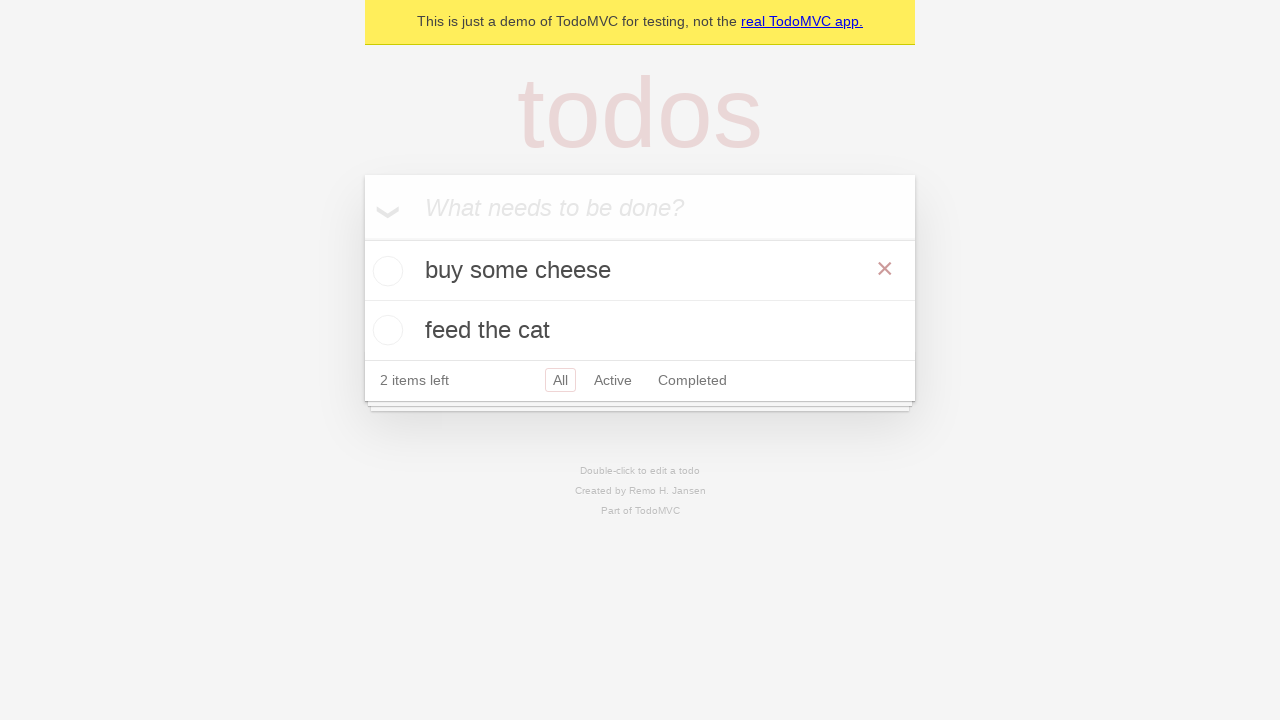